Tests dynamic controls page by removing and adding a checkbox, clicking the checkbox, then enabling/disabling an input field and entering text

Starting URL: https://the-internet.herokuapp.com/dynamic_controls

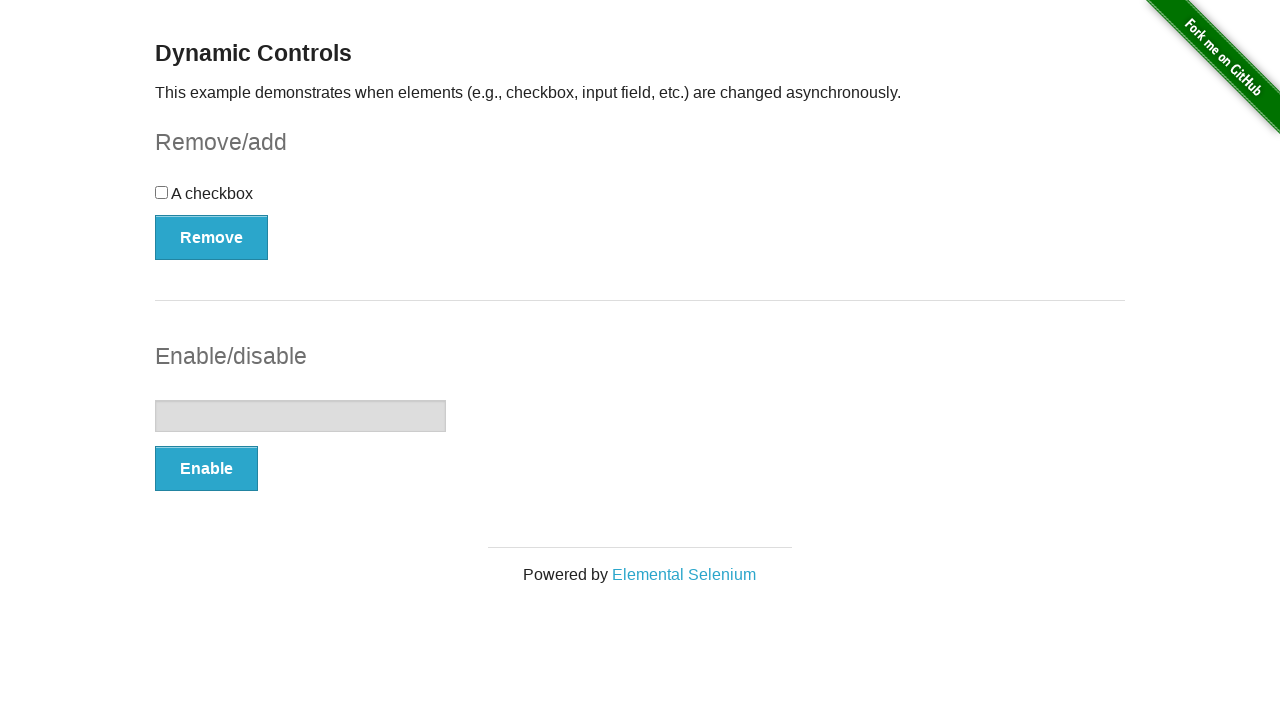

Clicked Remove button to remove the checkbox at (212, 237) on button:has-text('Remove')
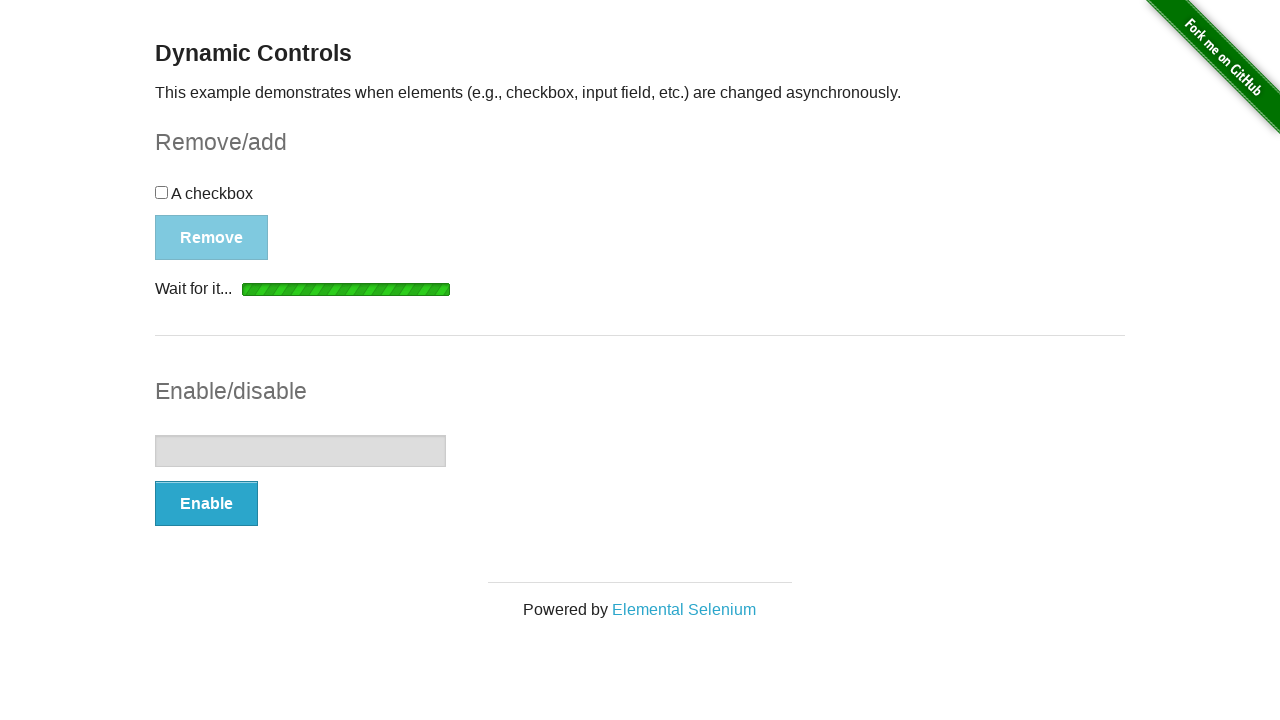

Checkbox was removed and is now hidden
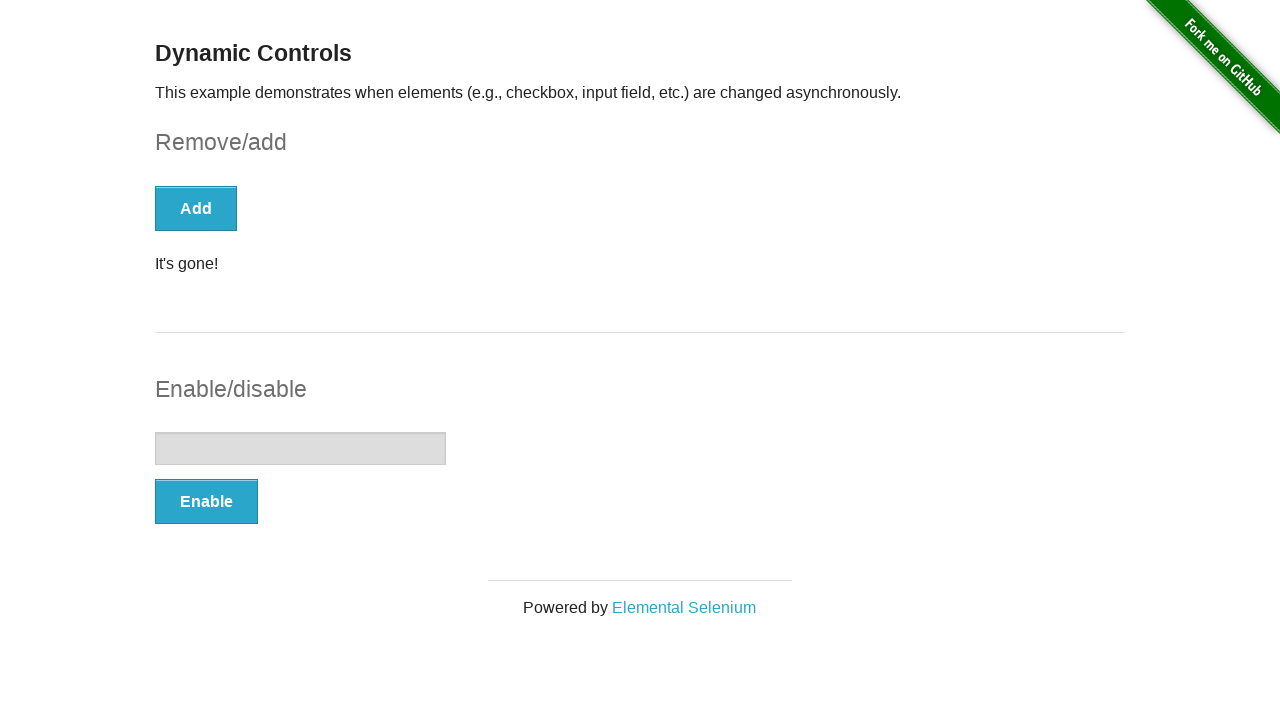

Clicked Add button to add the checkbox back at (196, 208) on button:has-text('Add')
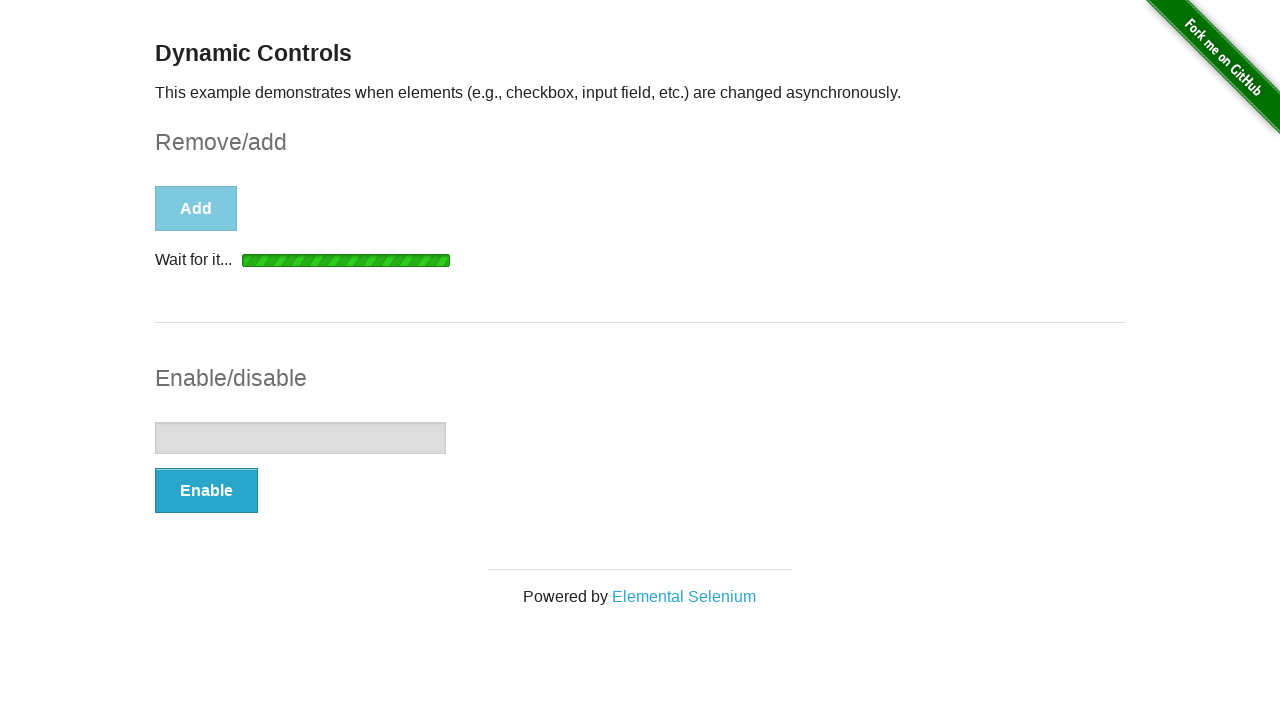

Checkbox is now visible and ready to interact with
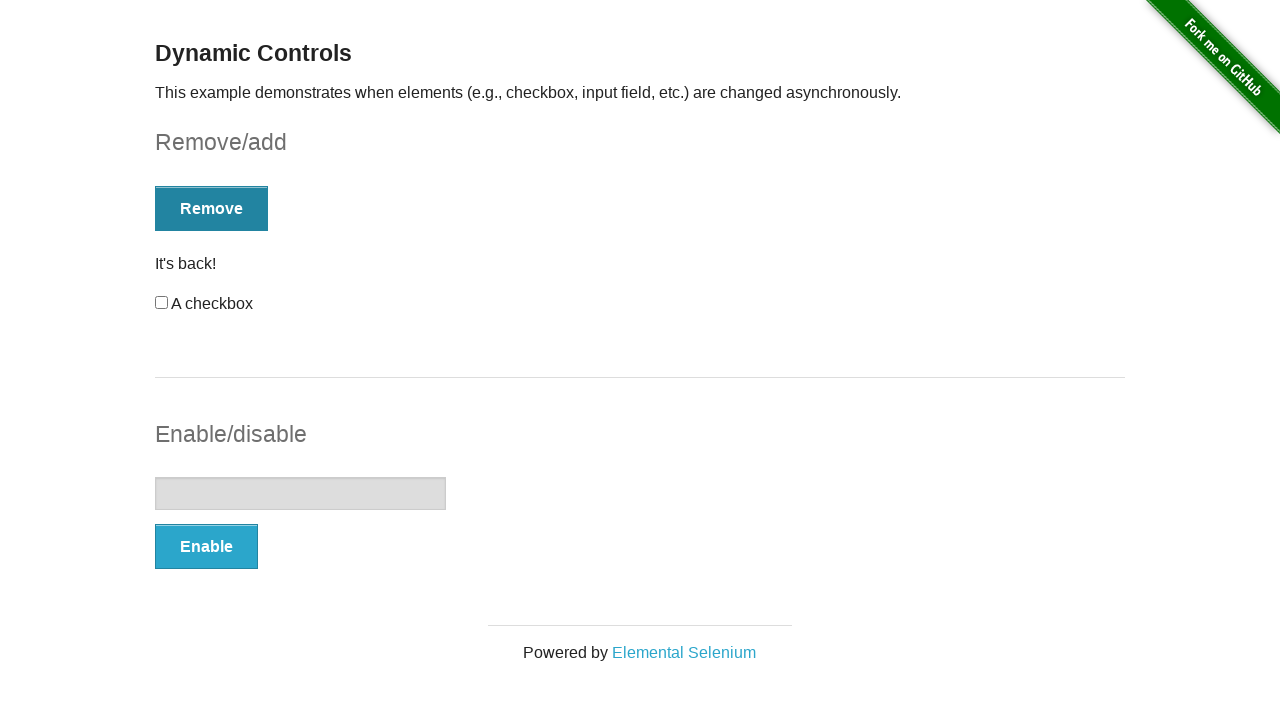

Clicked the checkbox to select it at (162, 303) on #checkbox
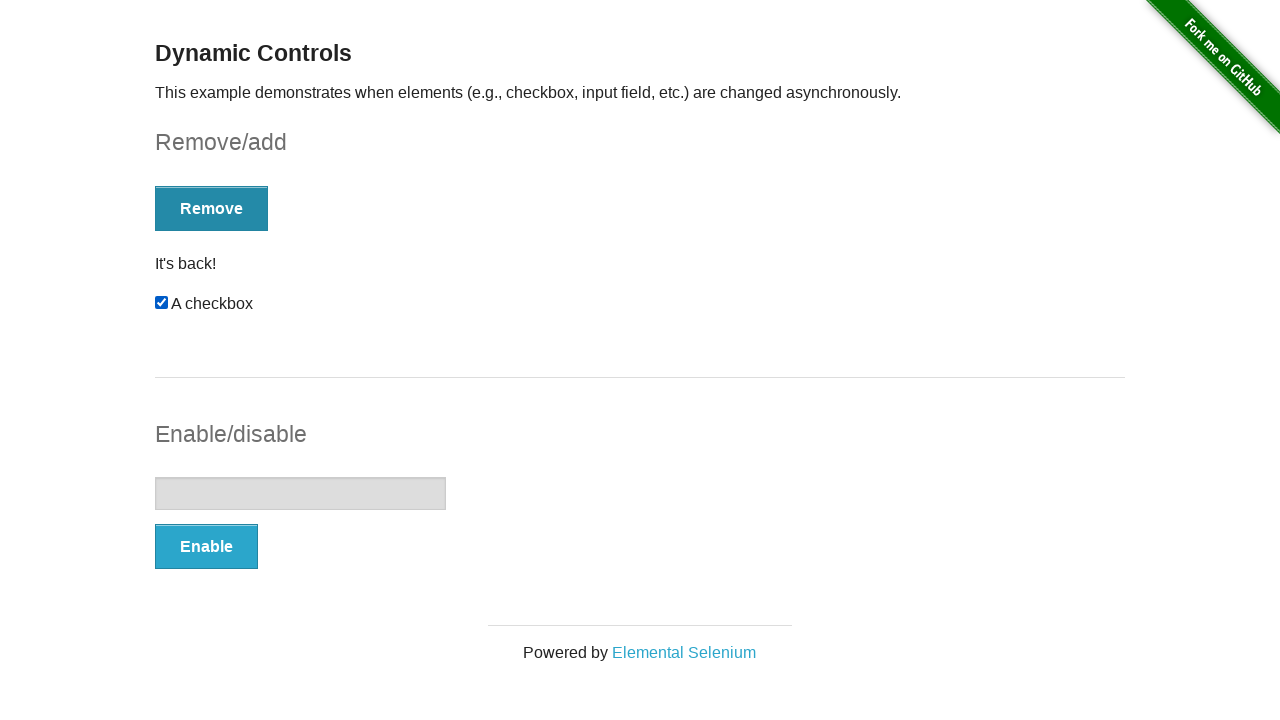

Clicked Enable button to enable the text field at (206, 546) on button:has-text('Enable')
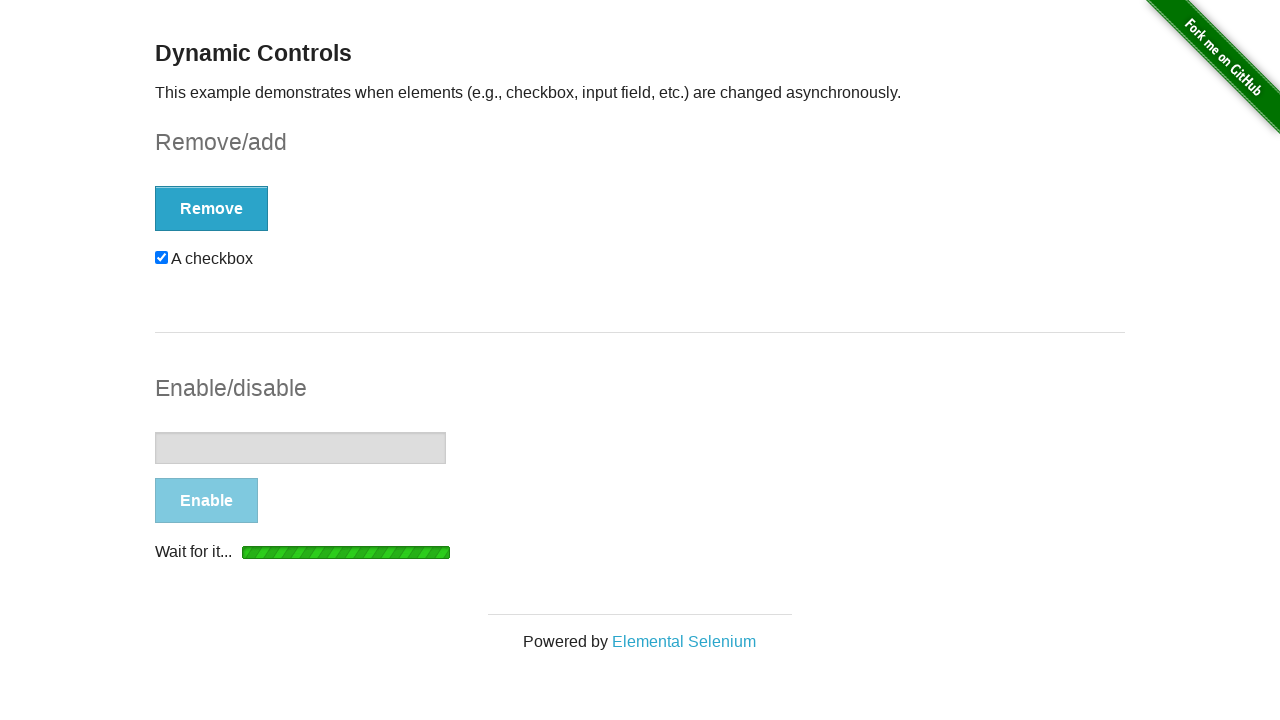

Text field is now enabled and ready for input
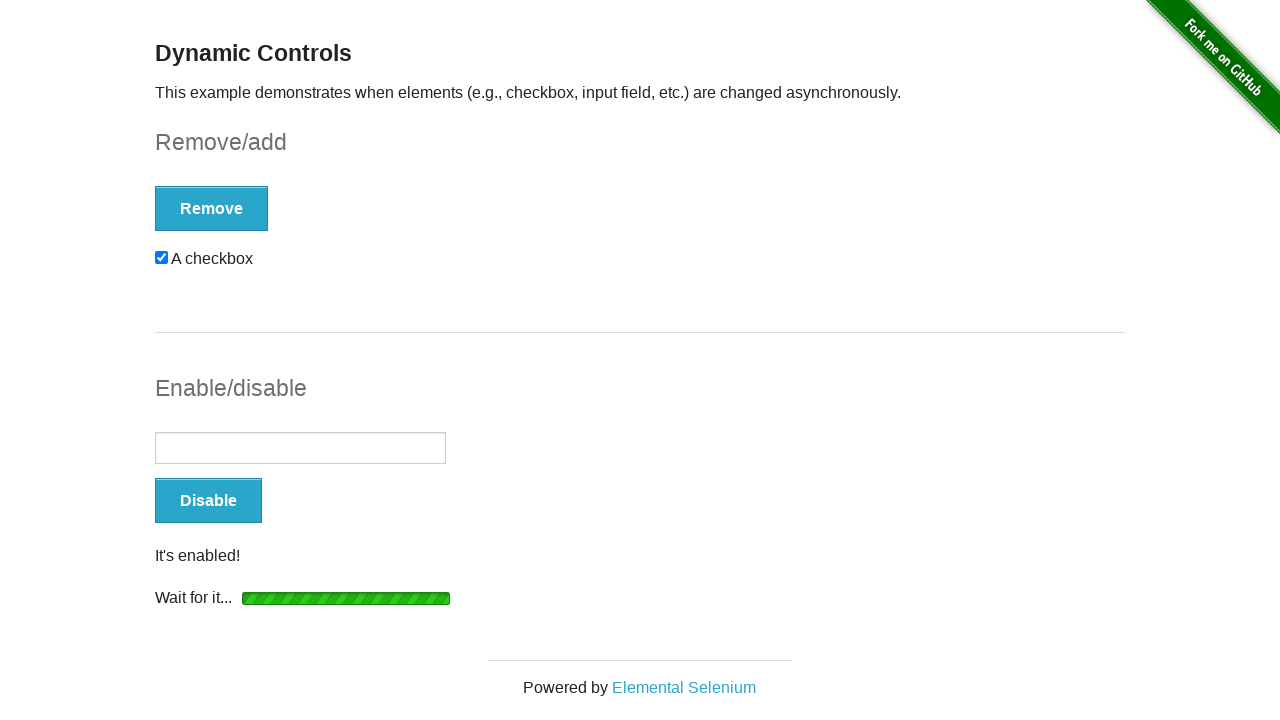

Entered 'Selenium is working!' into the text field on #input-example input
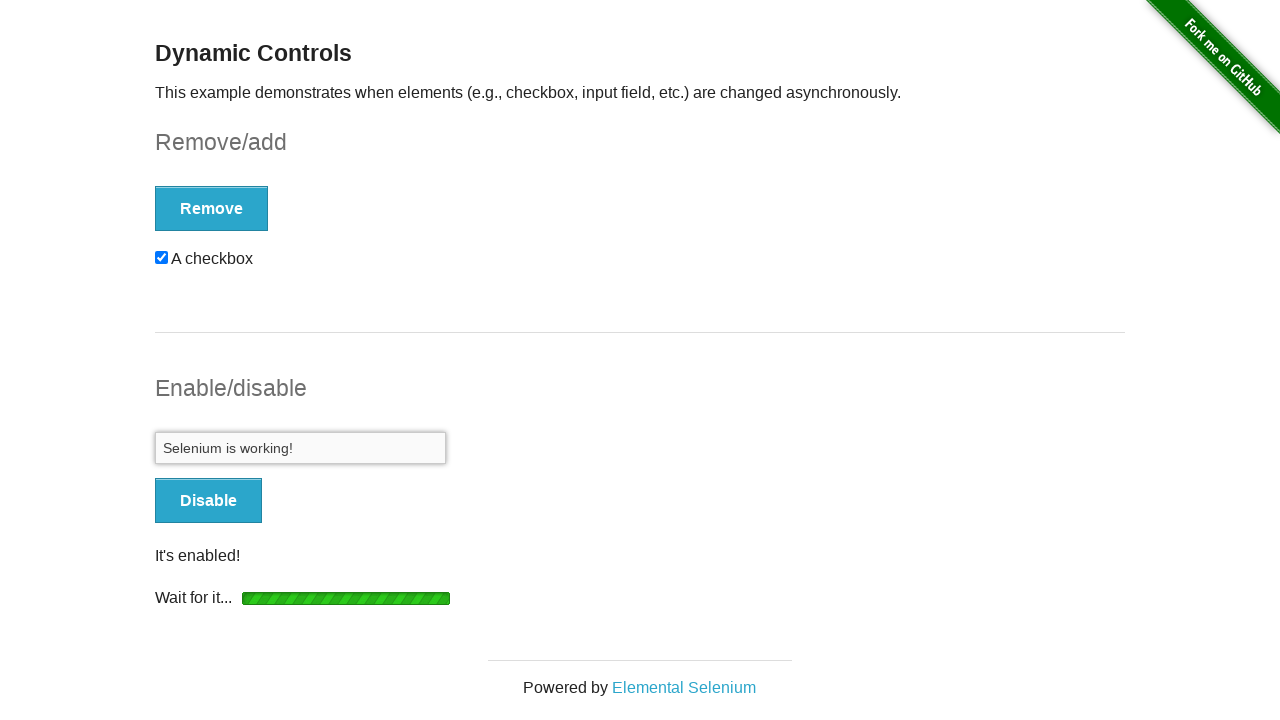

Clicked Disable button to disable the text field at (208, 501) on button:has-text('Disable')
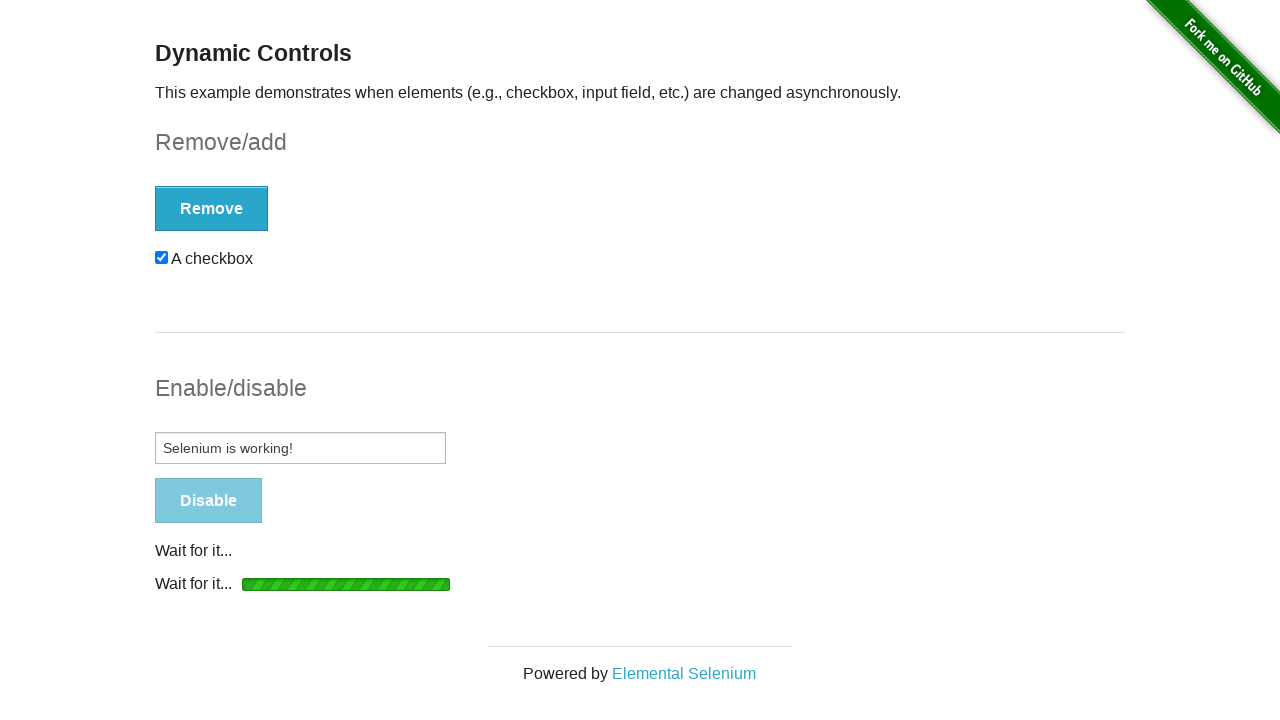

Text field is now disabled
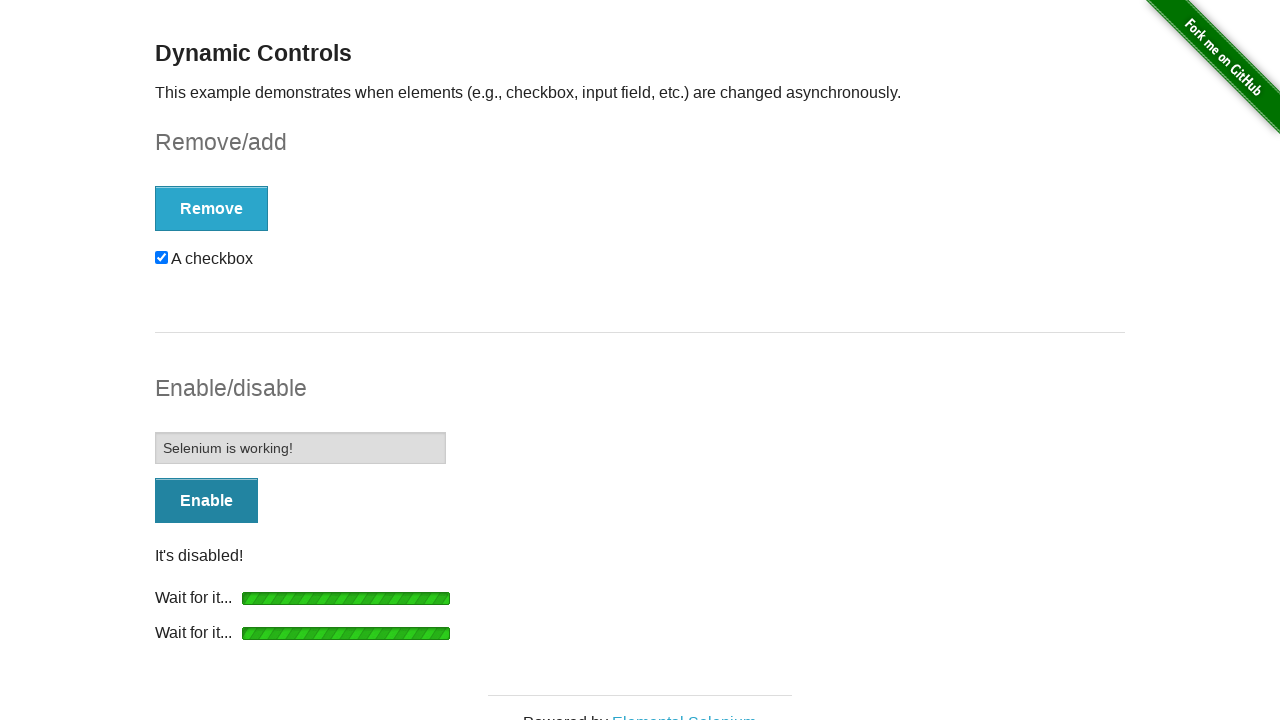

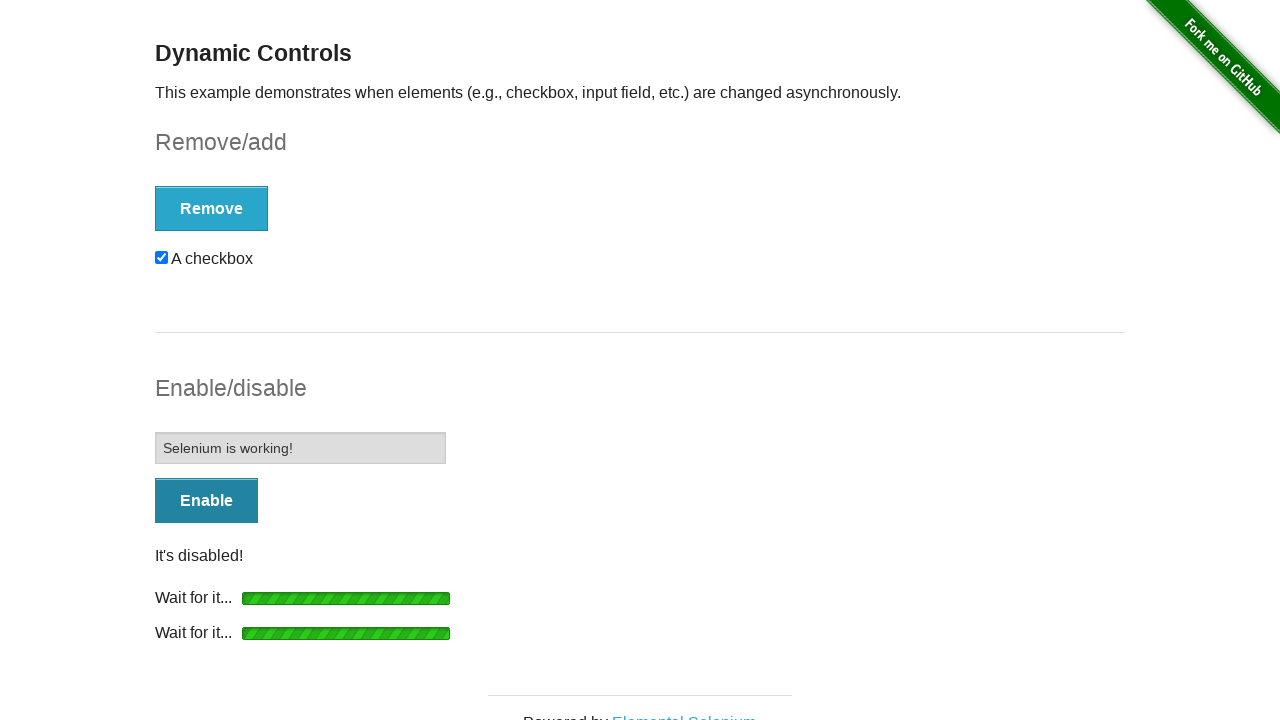